Performs a search using "Java" as keyword and verifies navigation to search results

Starting URL: https://news.ycombinator.com/

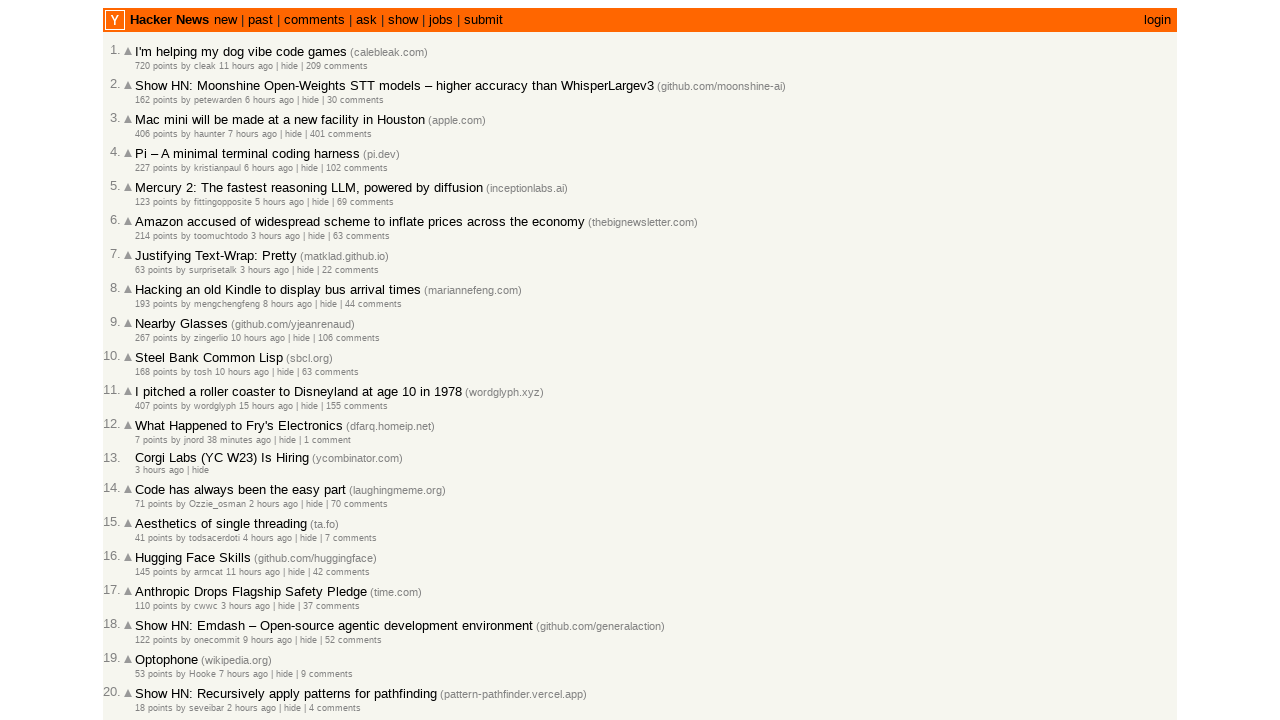

Filled search field with 'Java' keyword on input[name='q']
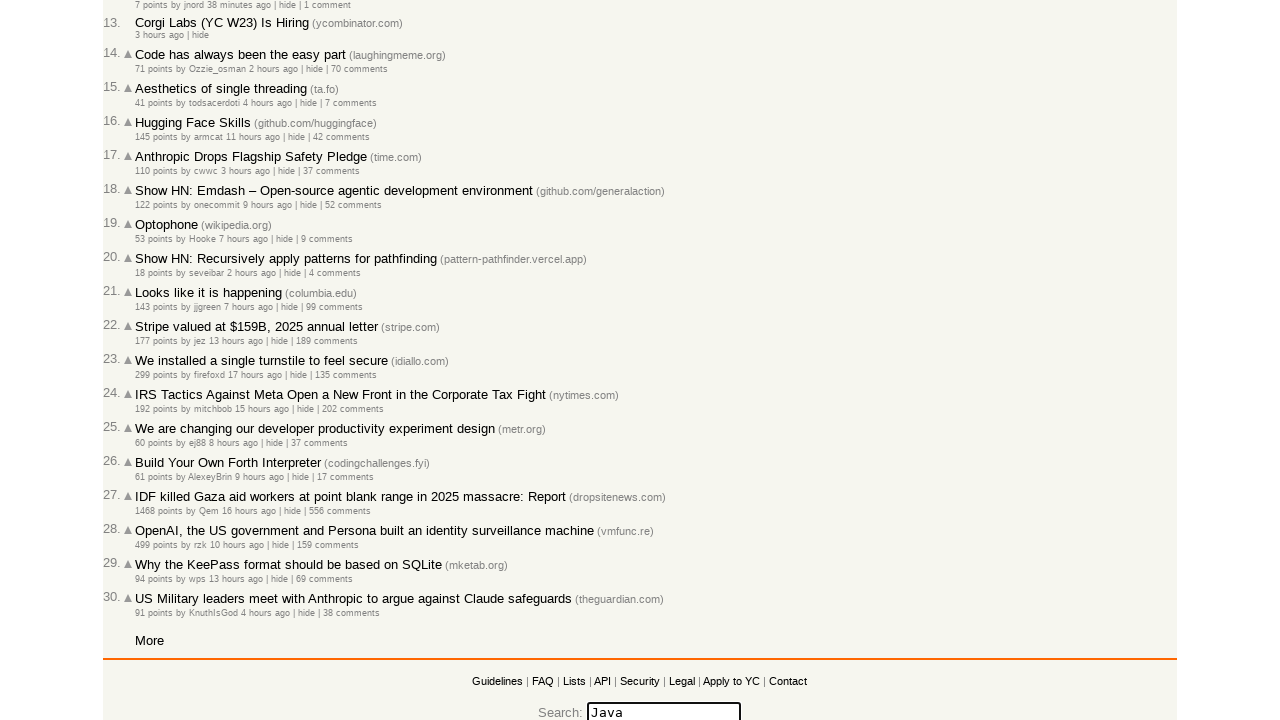

Pressed Enter to submit search query on input[name='q']
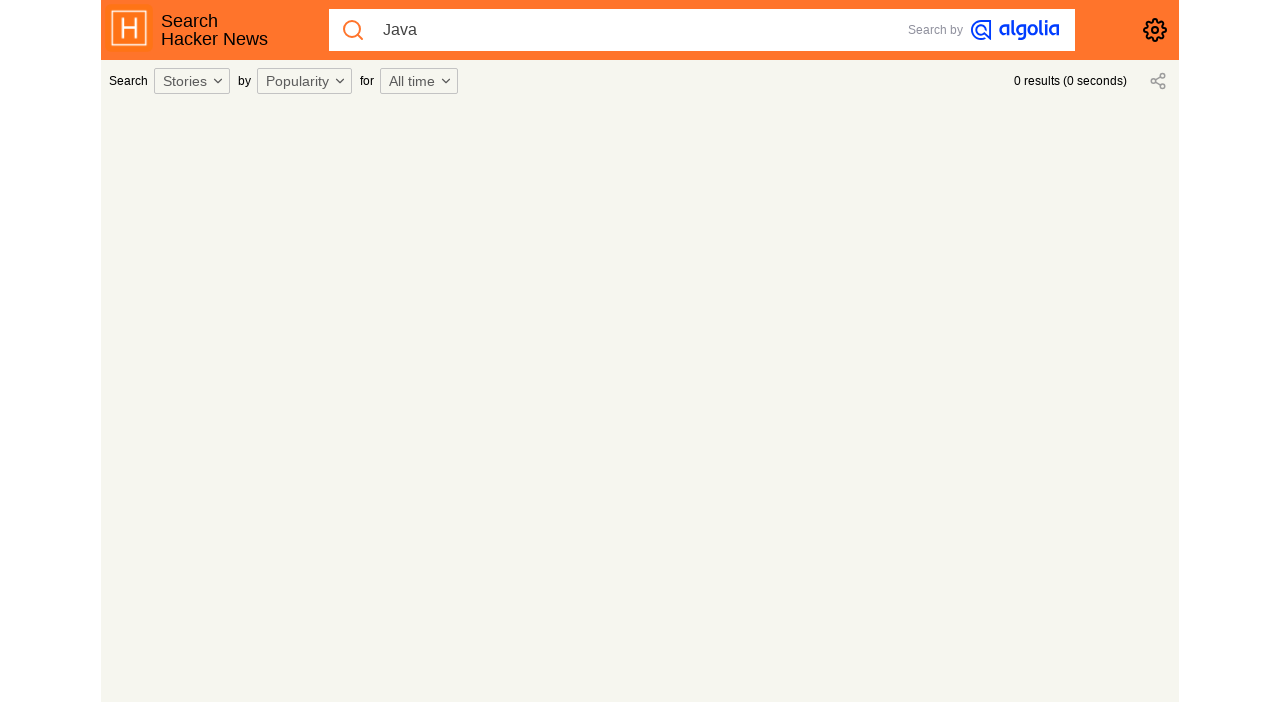

Verified navigation to search results page with Java keyword
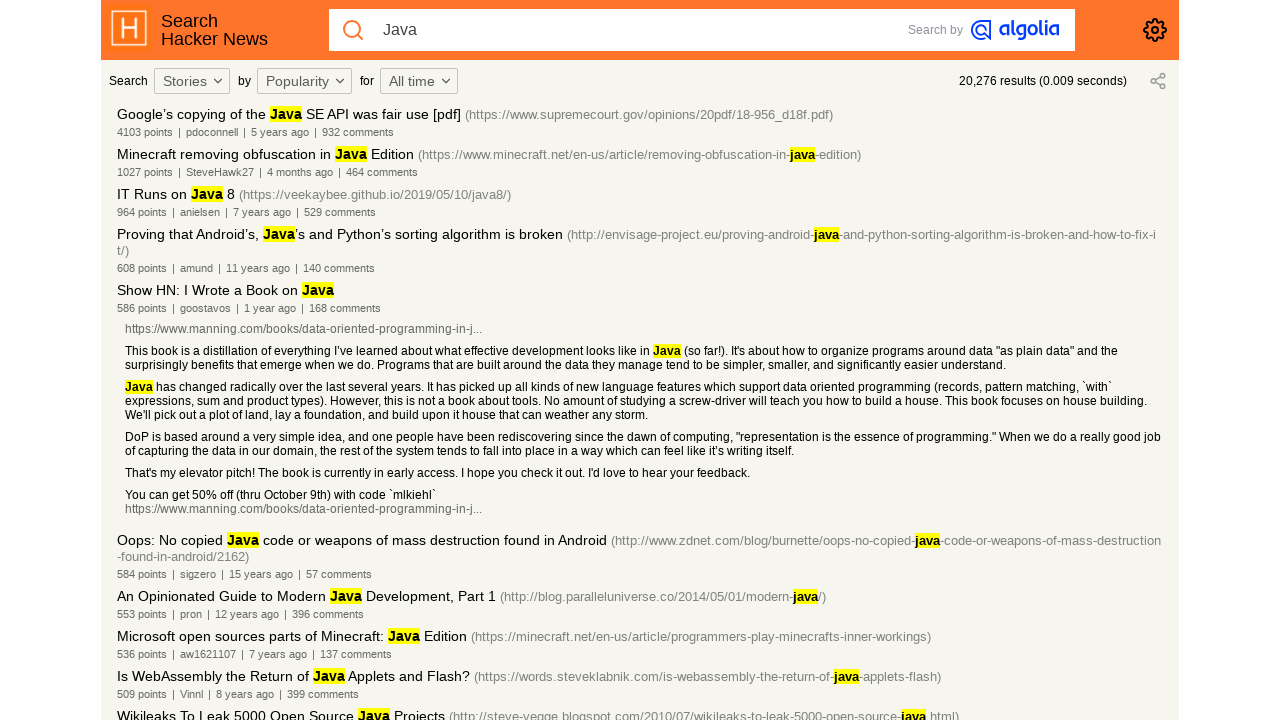

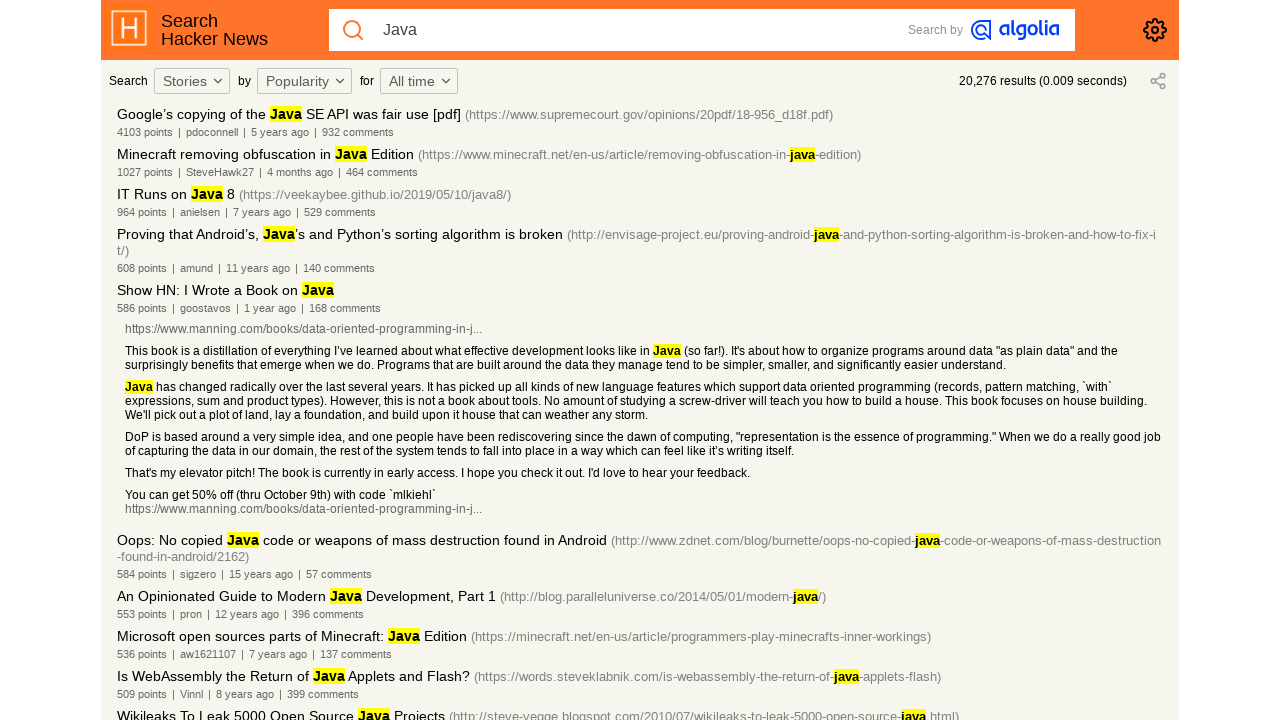